Tests that clicking the "Due" column header in table 1 sorts the values in ascending order

Starting URL: http://the-internet.herokuapp.com/tables

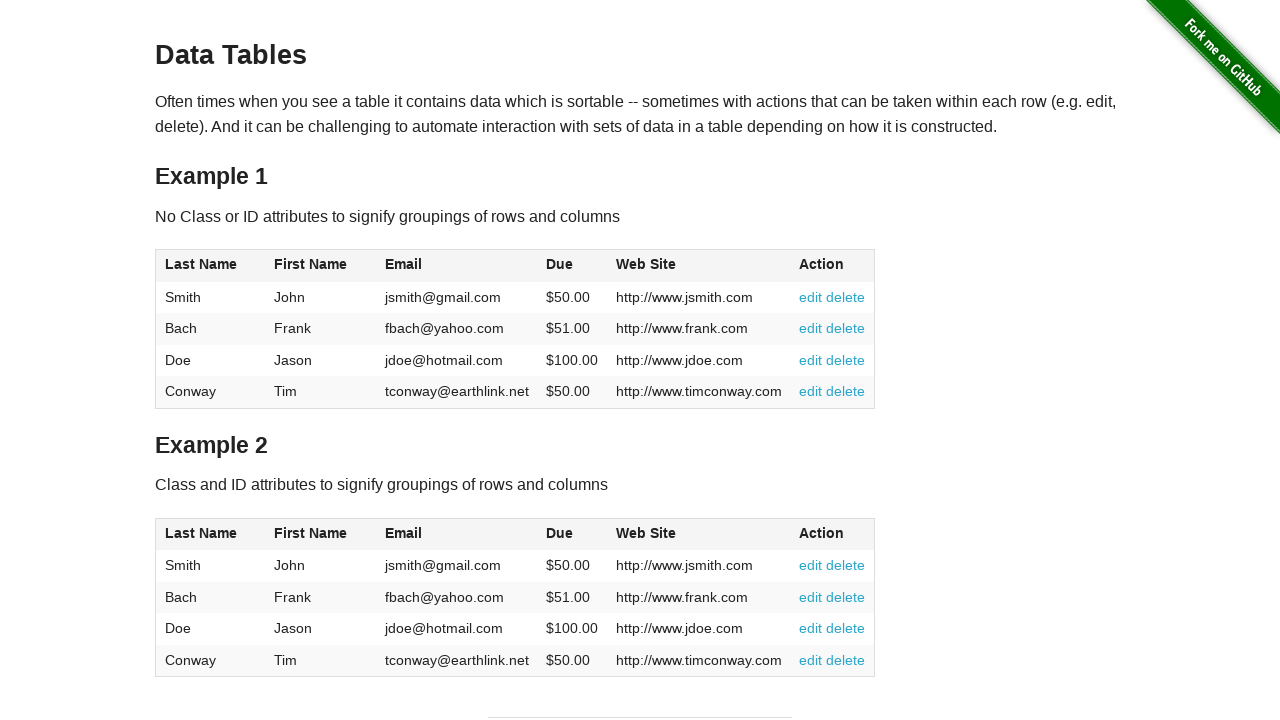

Clicked the 'Due' column header (4th column) in table 1 to sort ascending at (572, 266) on #table1 thead tr th:nth-of-type(4)
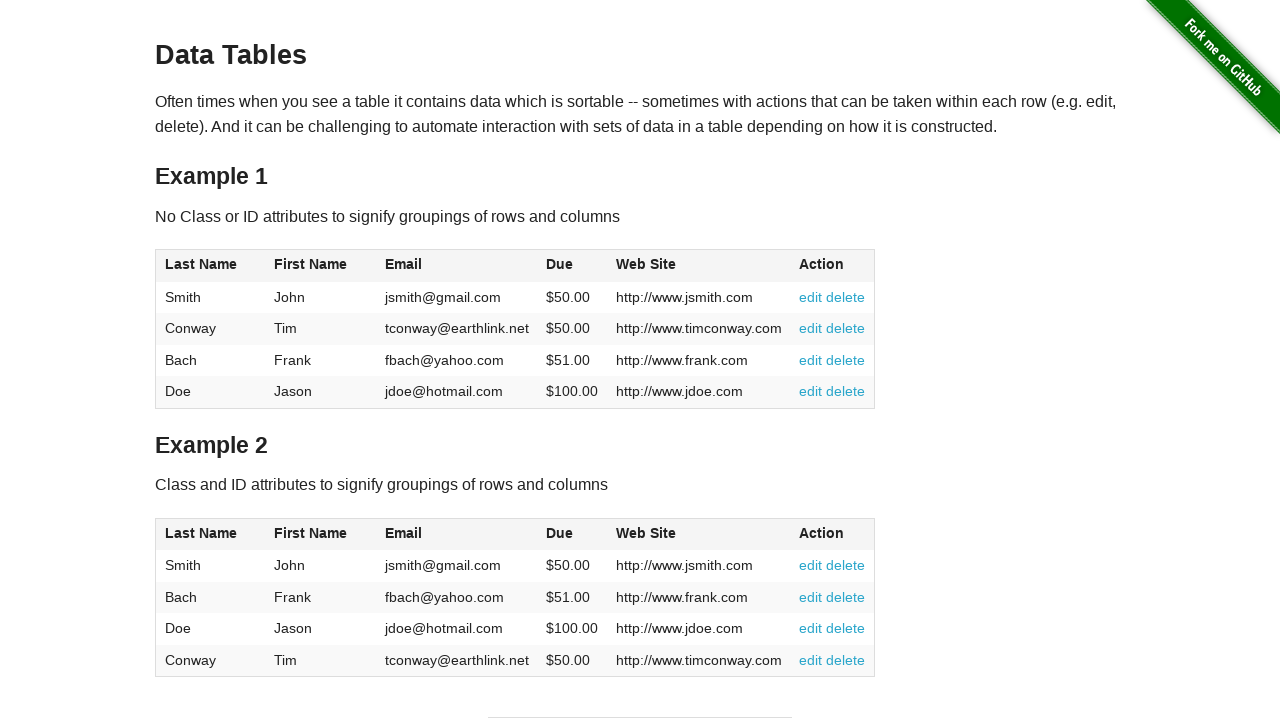

Verified the 'Due' column (4th column) is present in table 1 body
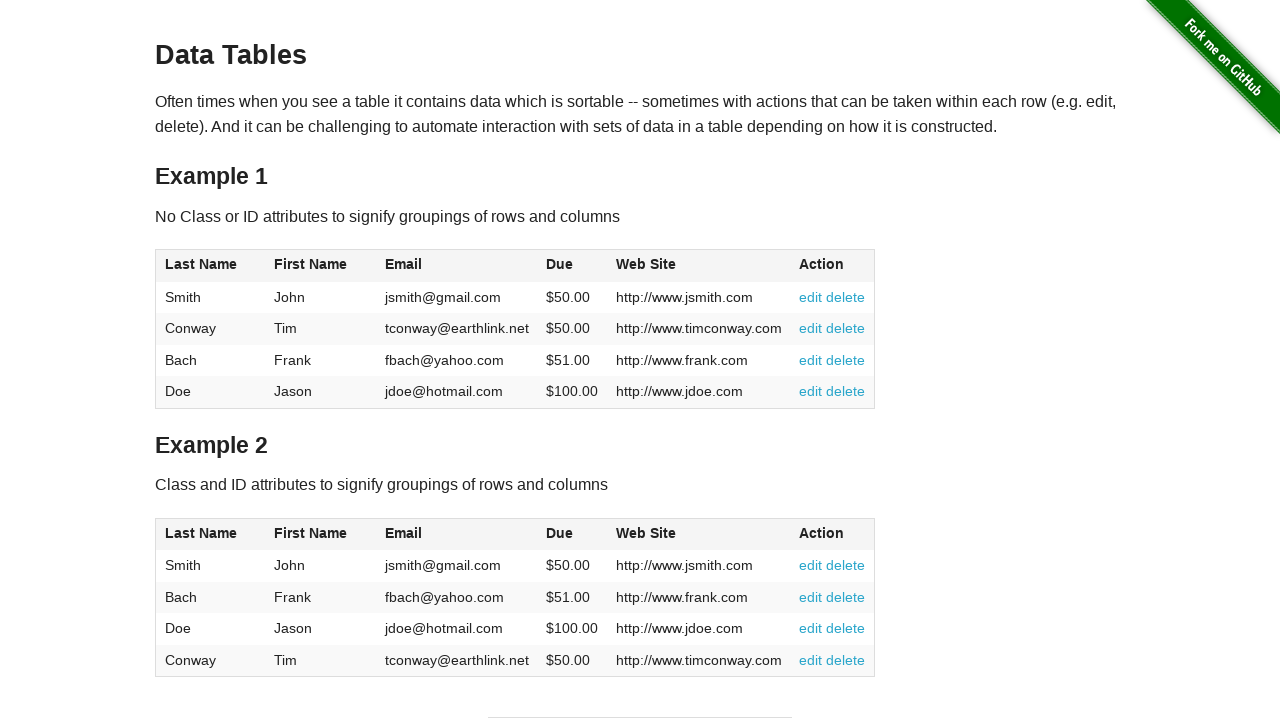

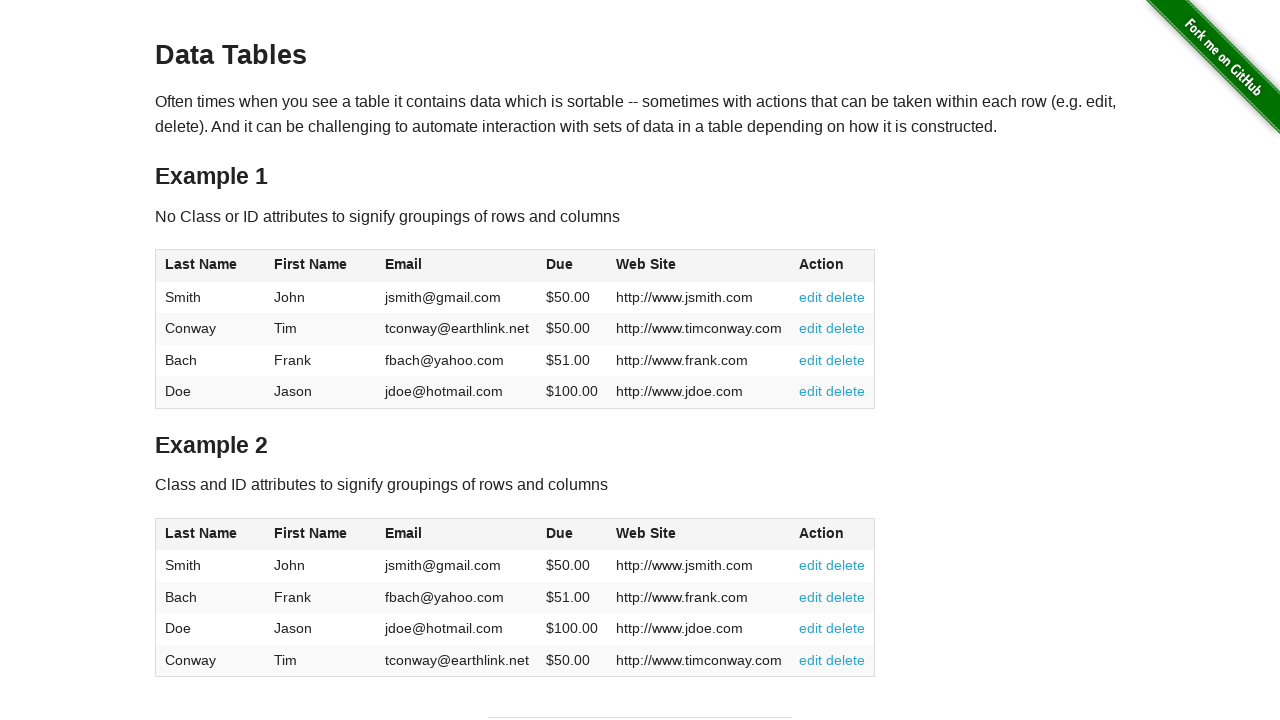